Tests browser window management by maximizing and then minimizing the browser window on a webpage

Starting URL: https://kite.zerodha.com

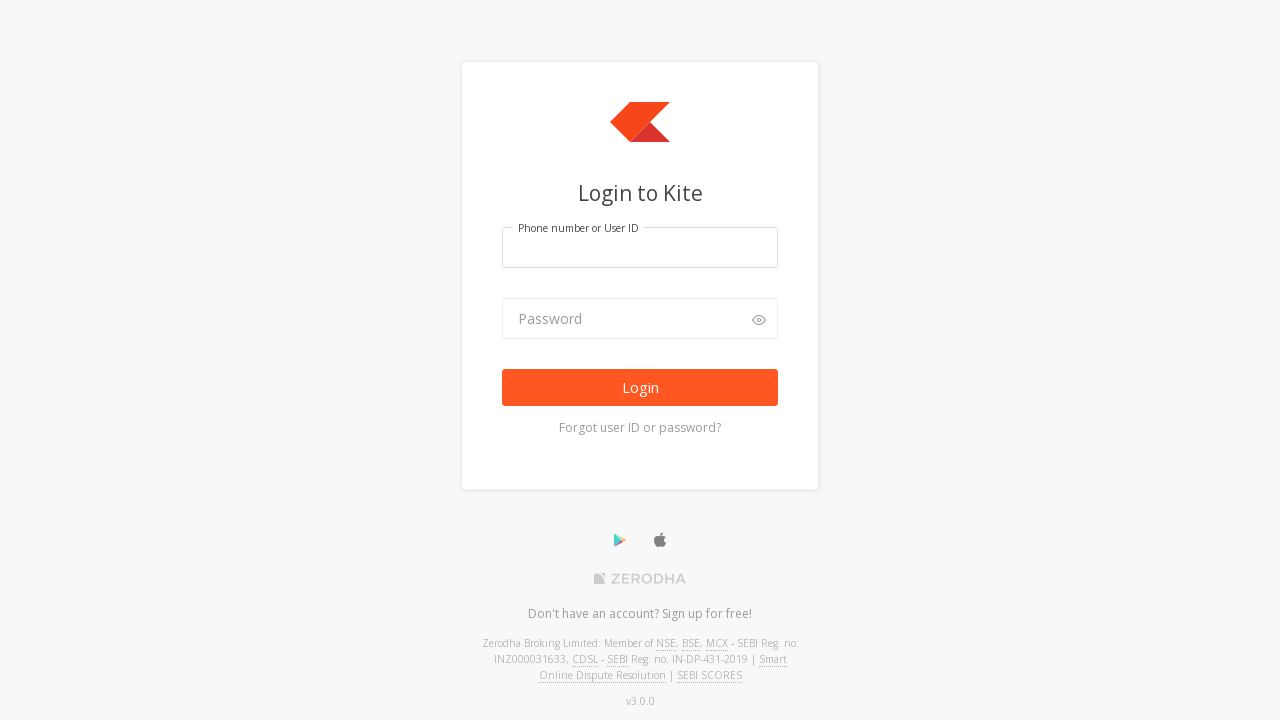

Set viewport size to 1920x1080 to maximize browser window
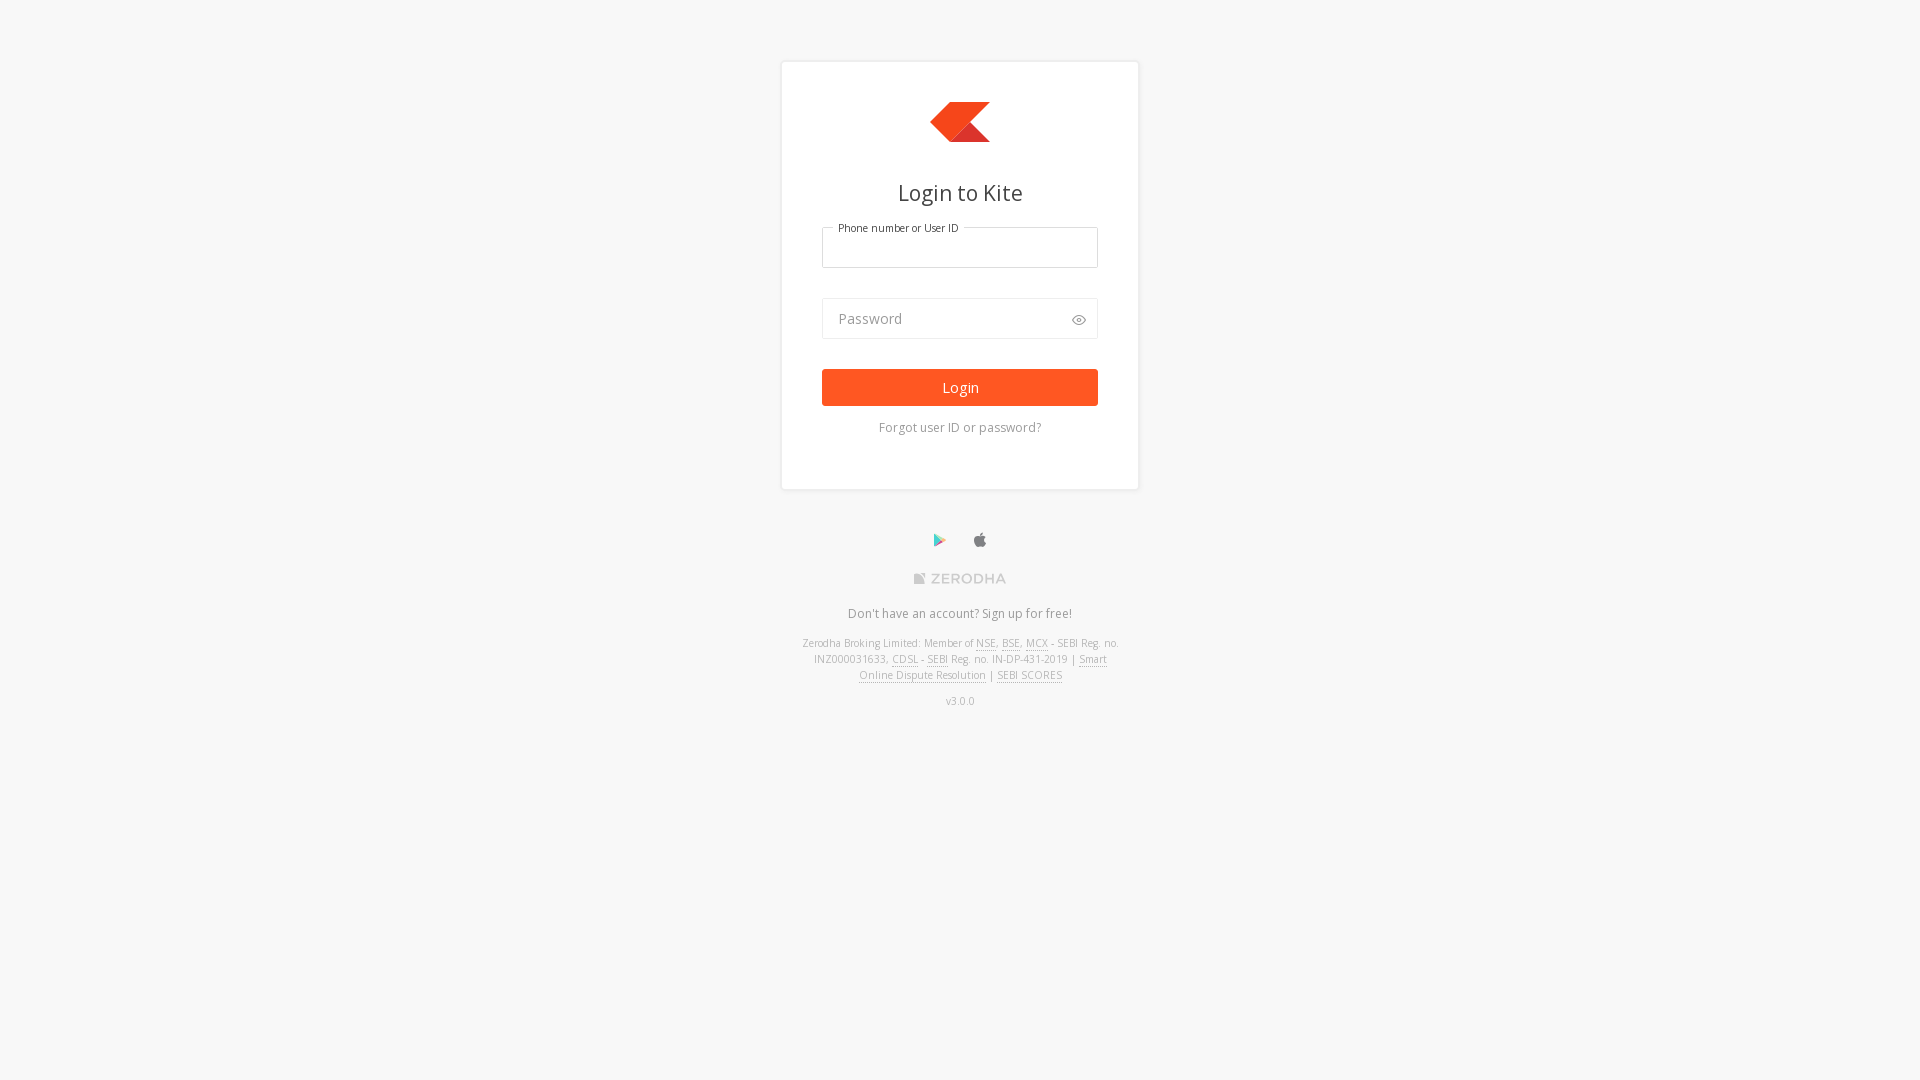

Waited for page to reach domcontentloaded state
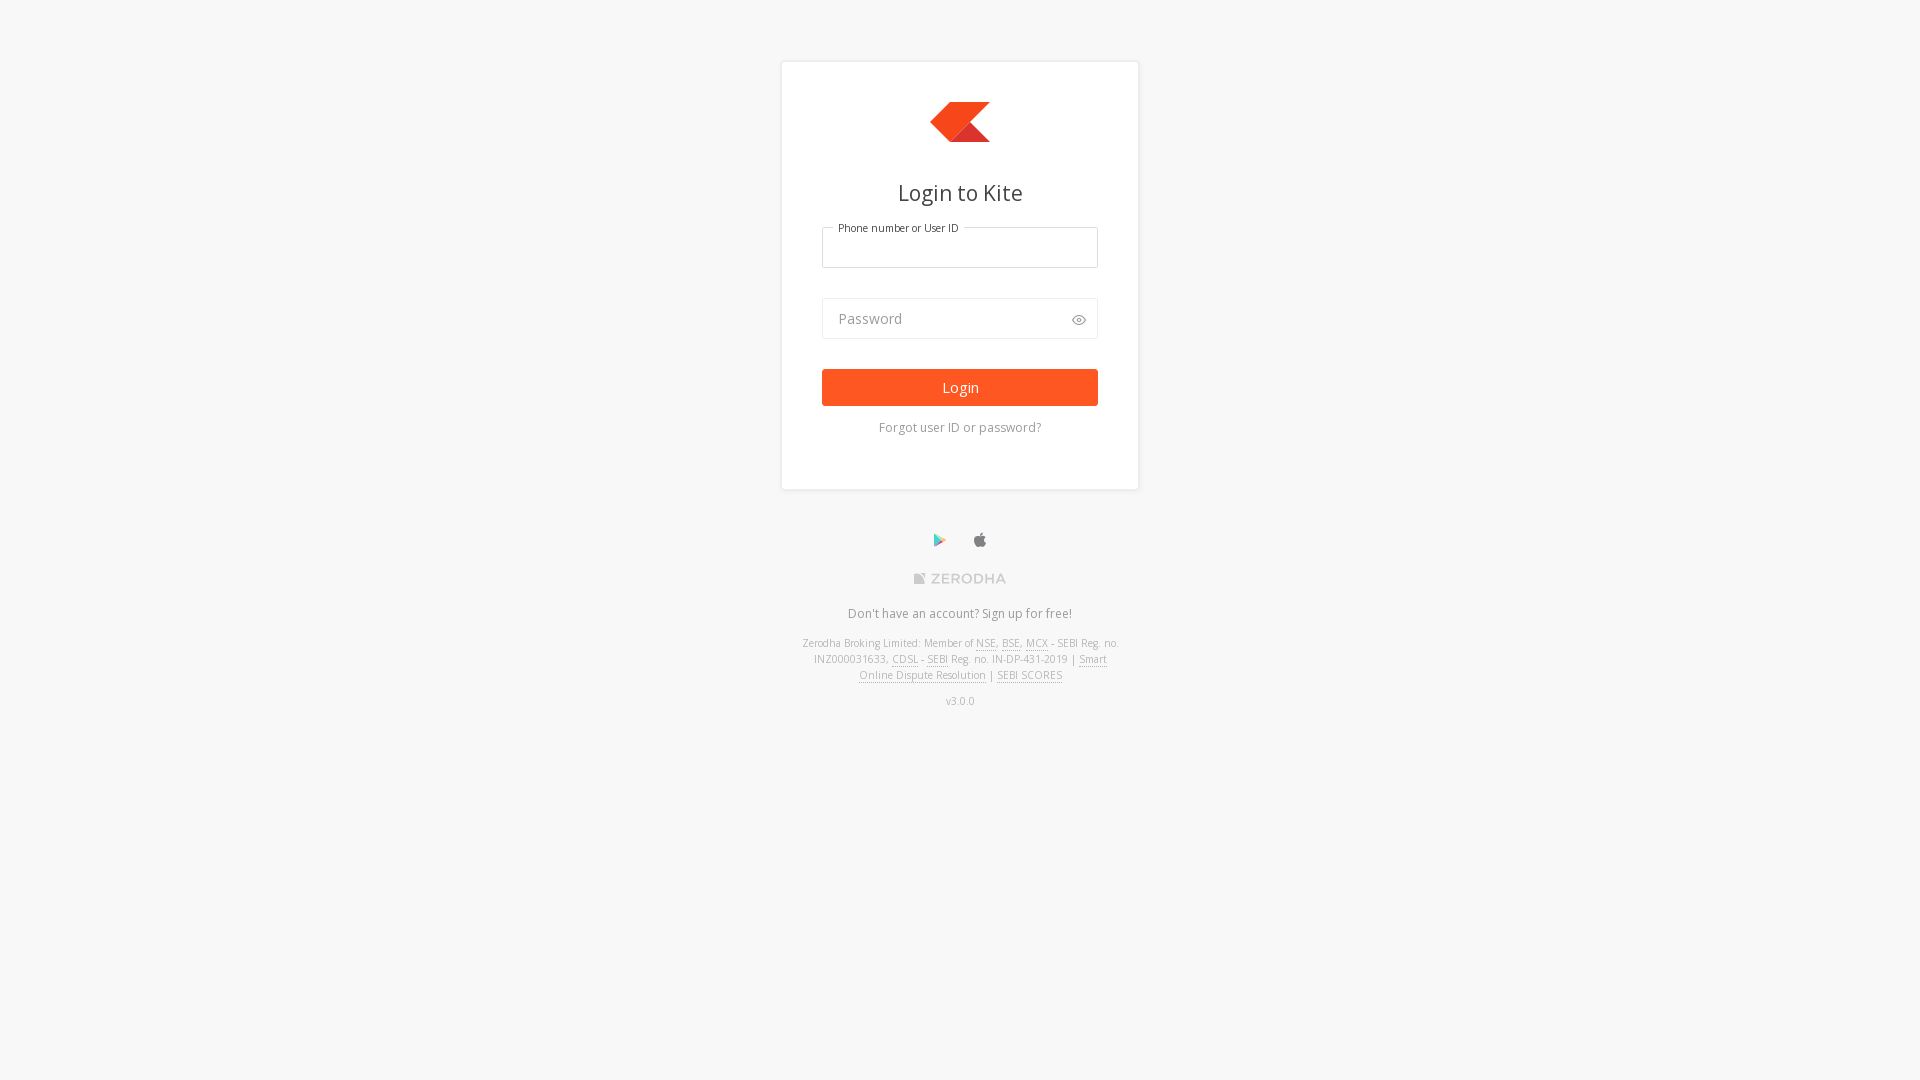

Set viewport size to 800x600 to simulate minimizing browser window
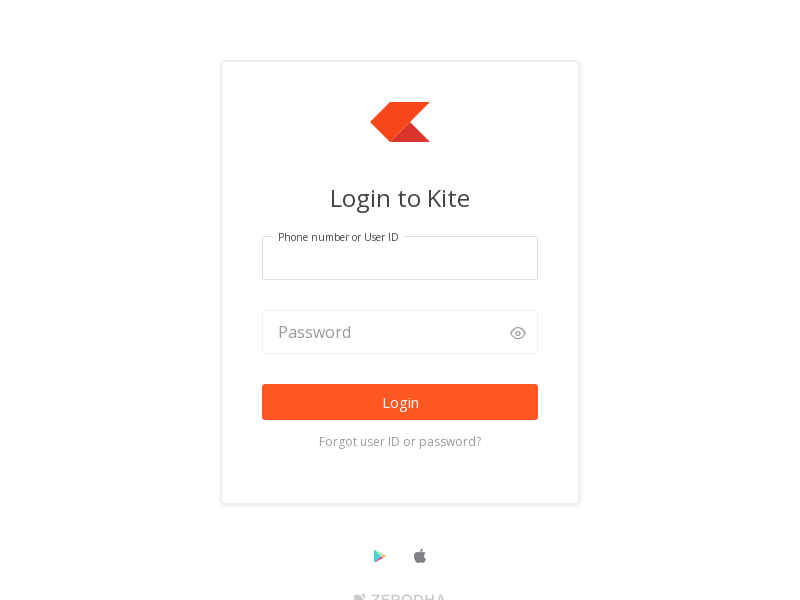

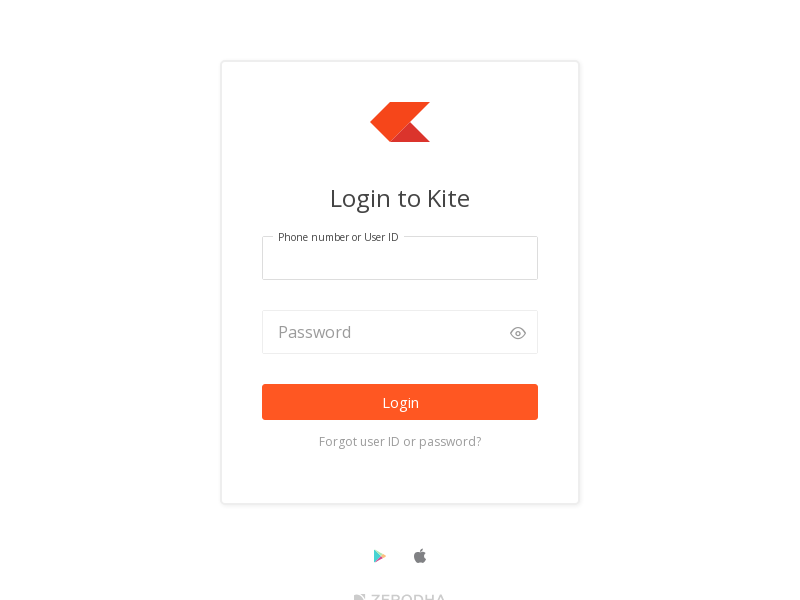